Tests the Playwright documentation website by clicking the "Get started" link and verifying that the Installation heading is visible.

Starting URL: https://playwright.dev/

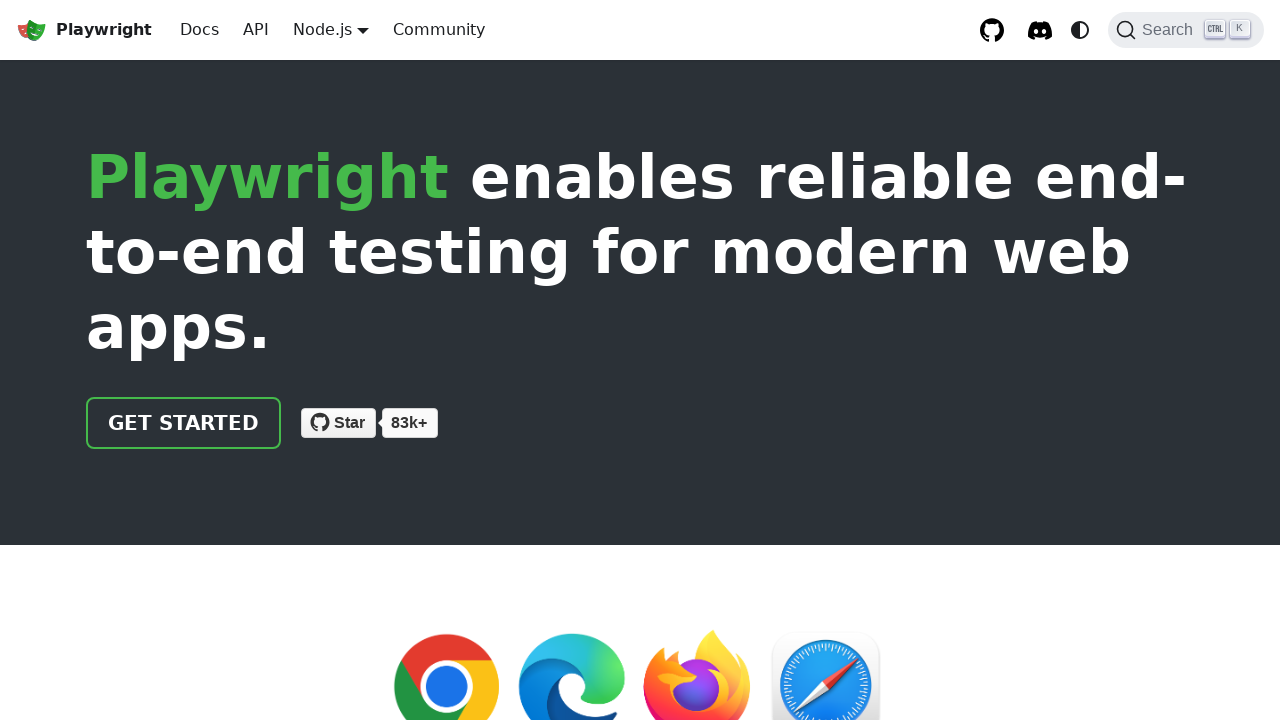

Clicked the 'Get started' link at (184, 423) on internal:role=link[name="Get started"i]
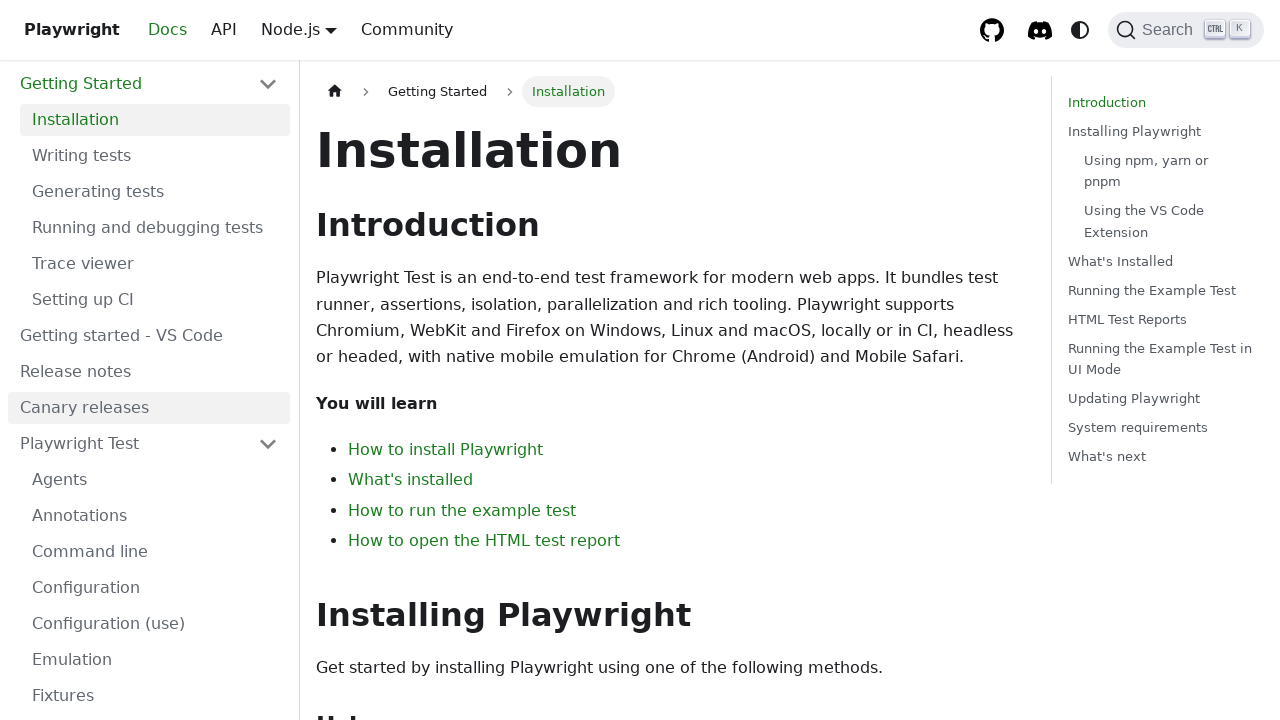

Installation heading is now visible
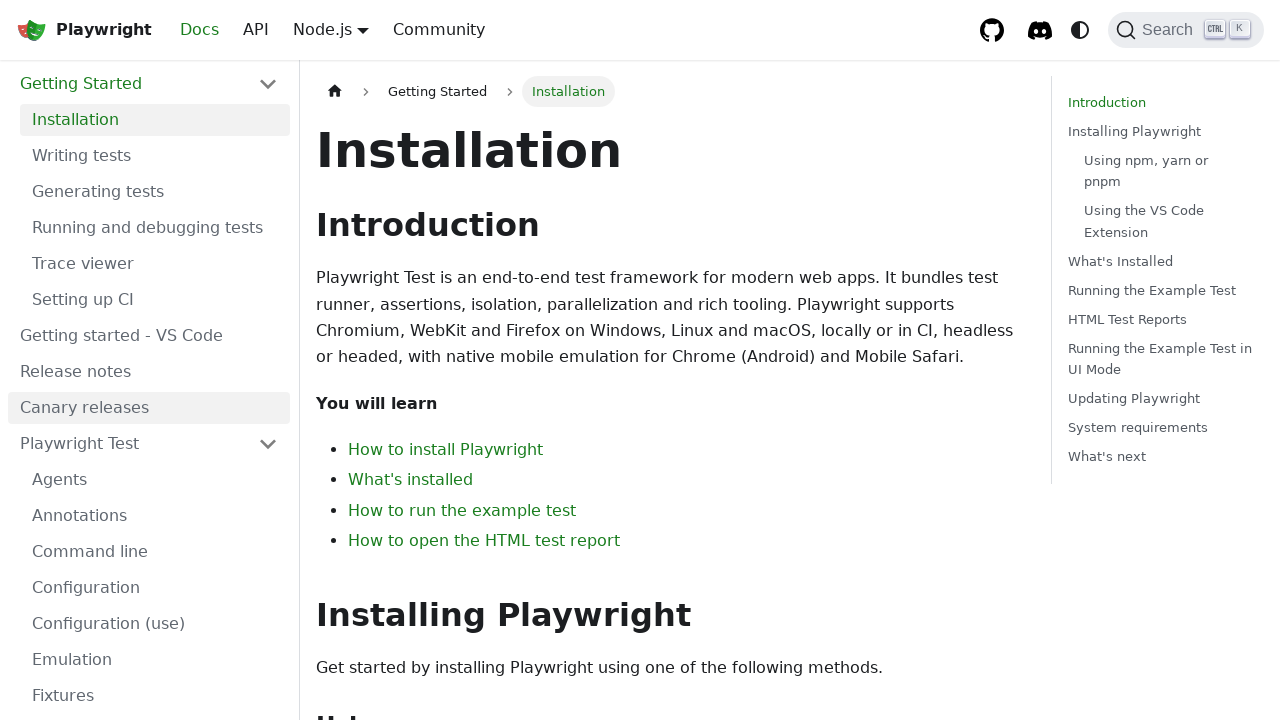

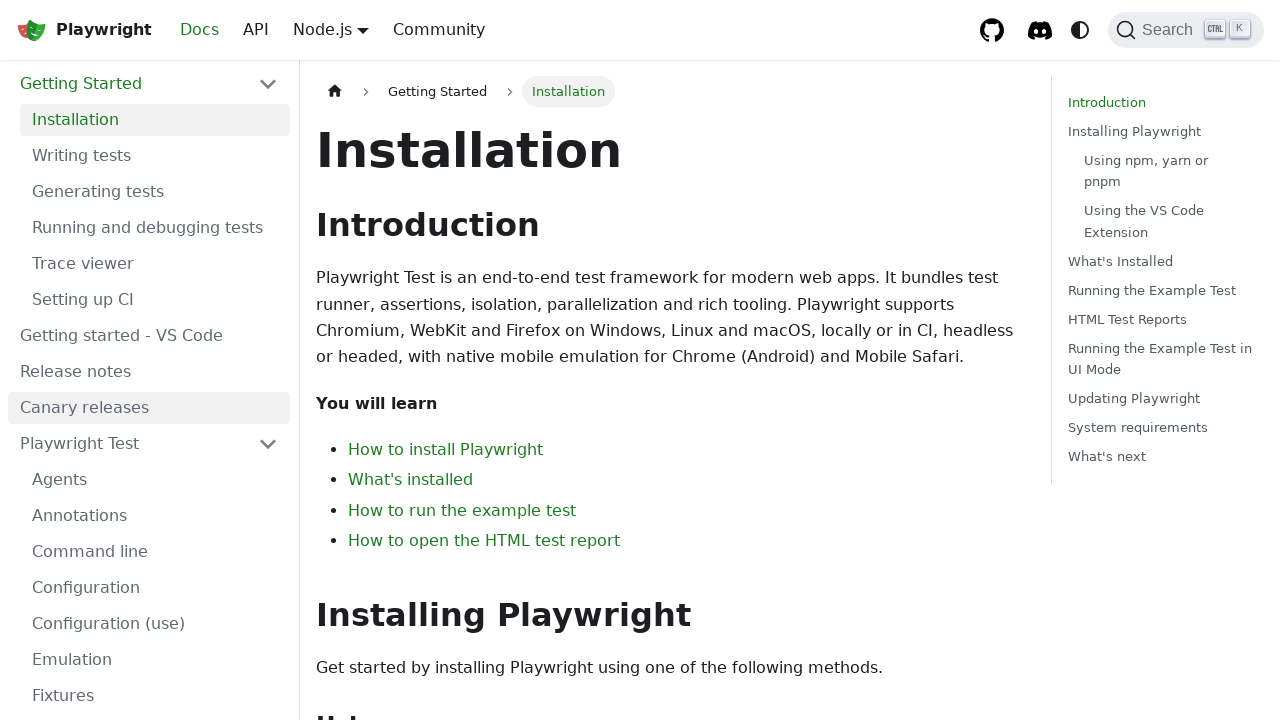